Tests the passenger dropdown functionality by clicking to increase the adult passenger count to 5, then closing the dropdown and verifying the selection.

Starting URL: https://rahulshettyacademy.com/dropdownsPractise/

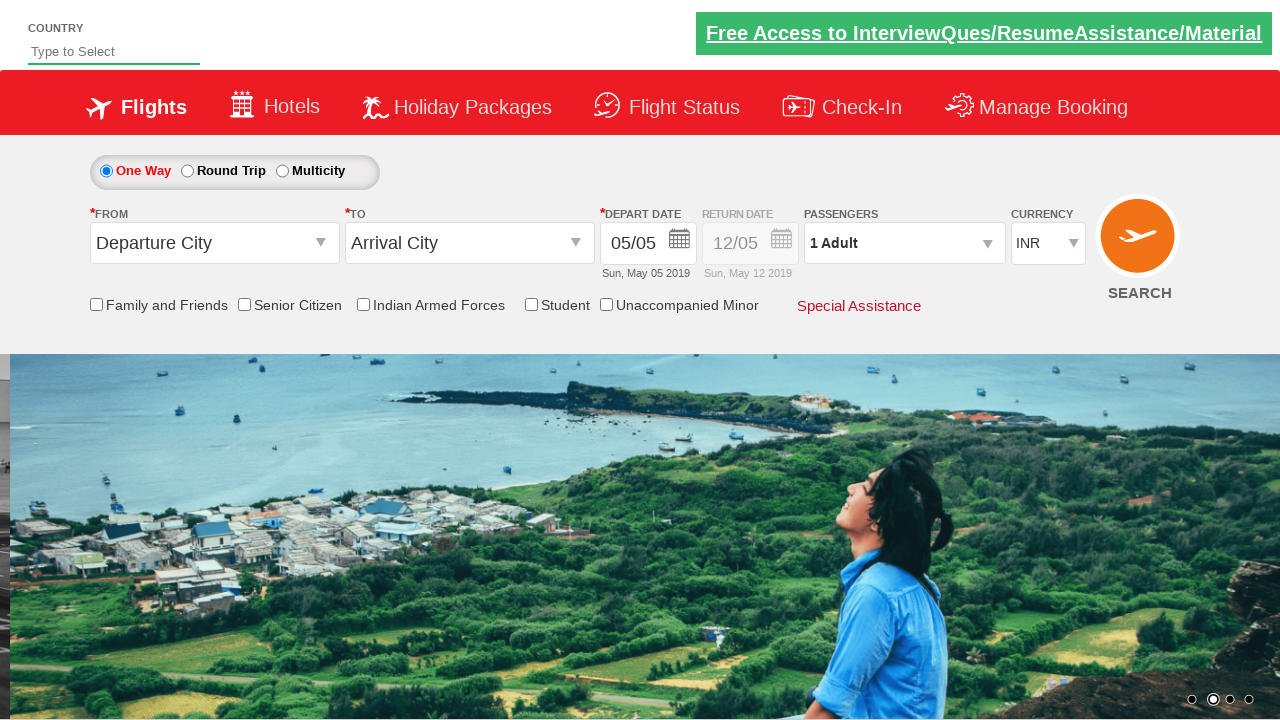

Clicked on passenger dropdown to open it at (904, 243) on #divpaxinfo
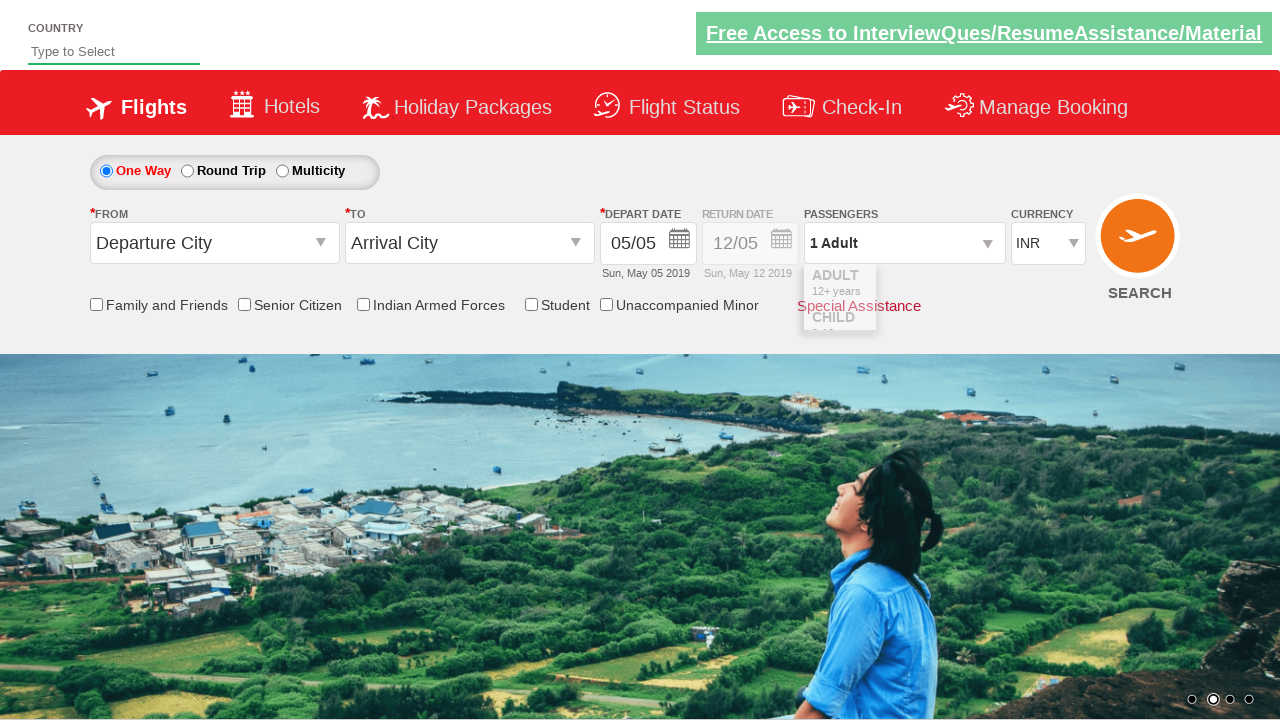

Waited for dropdown to become visible
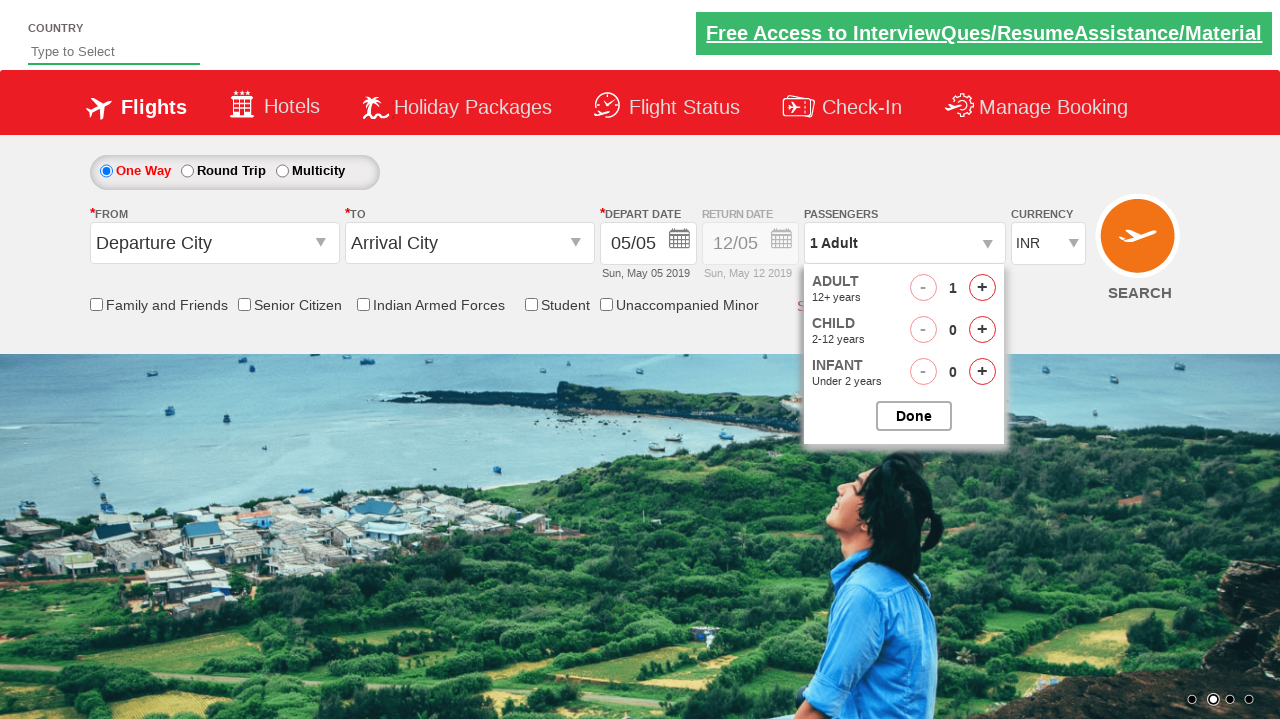

Clicked adult increment button (click 1 of 4) at (982, 288) on #hrefIncAdt
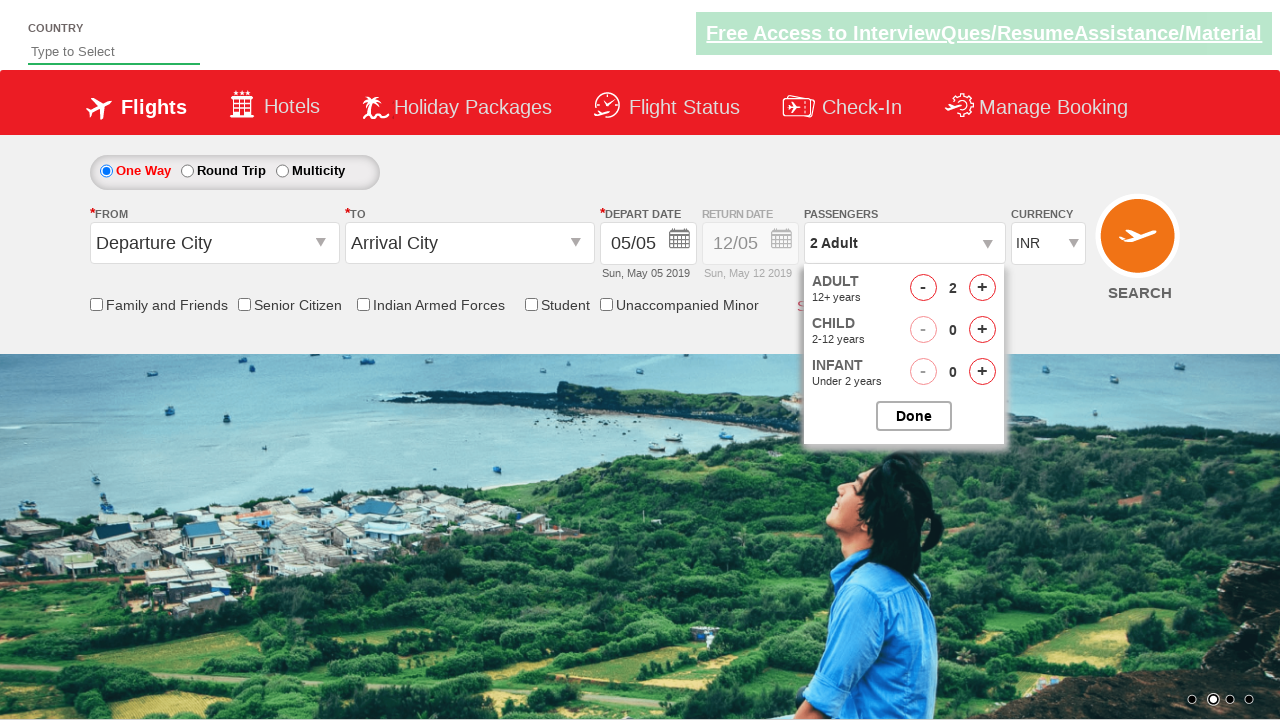

Clicked adult increment button (click 2 of 4) at (982, 288) on #hrefIncAdt
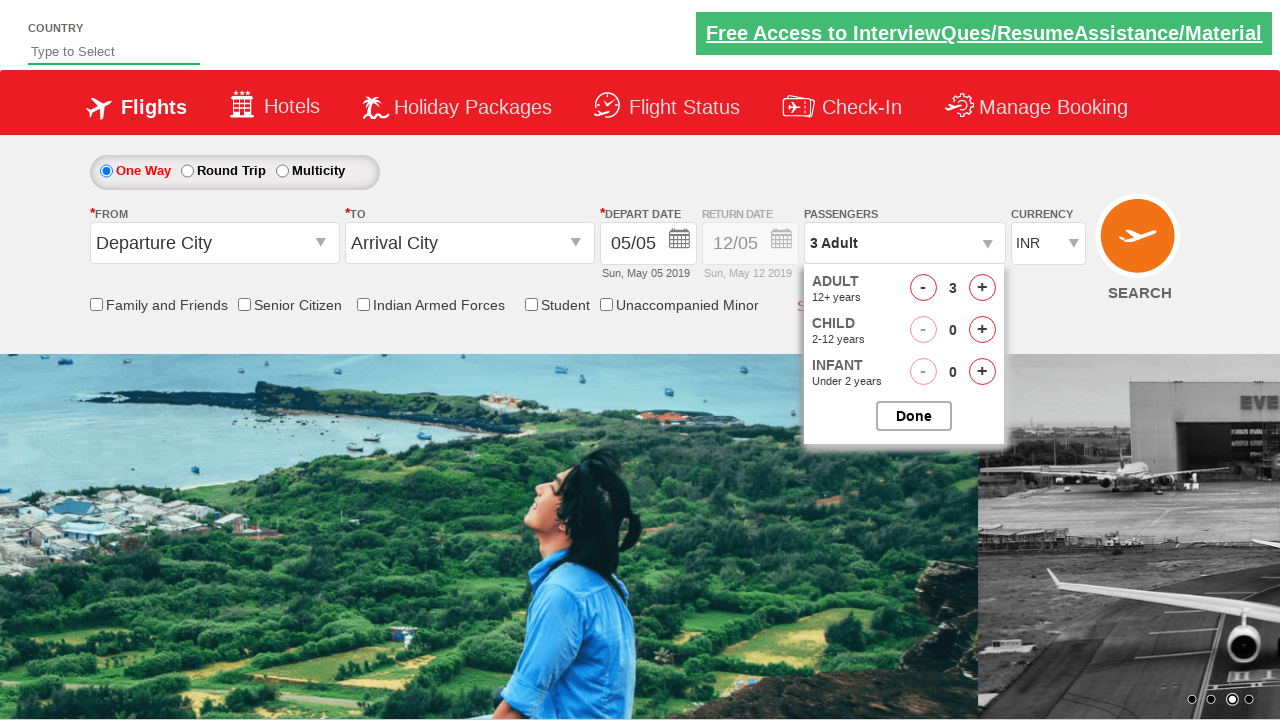

Clicked adult increment button (click 3 of 4) at (982, 288) on #hrefIncAdt
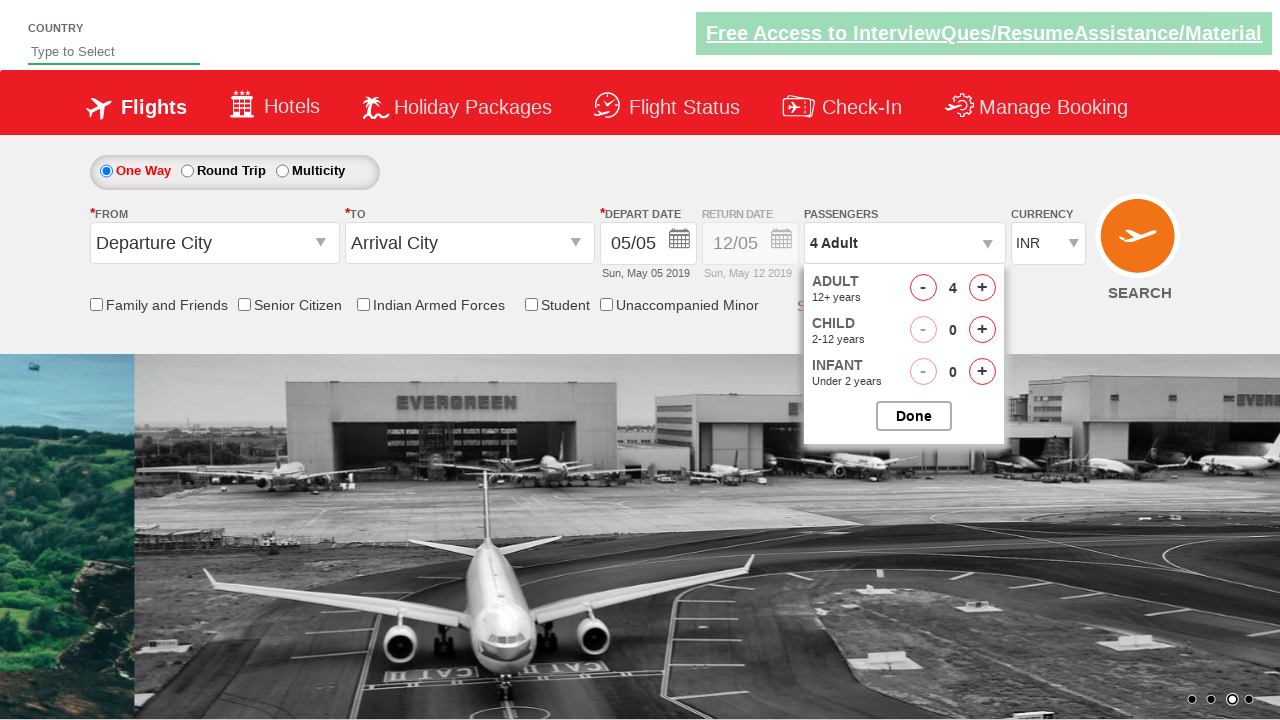

Clicked adult increment button (click 4 of 4) at (982, 288) on #hrefIncAdt
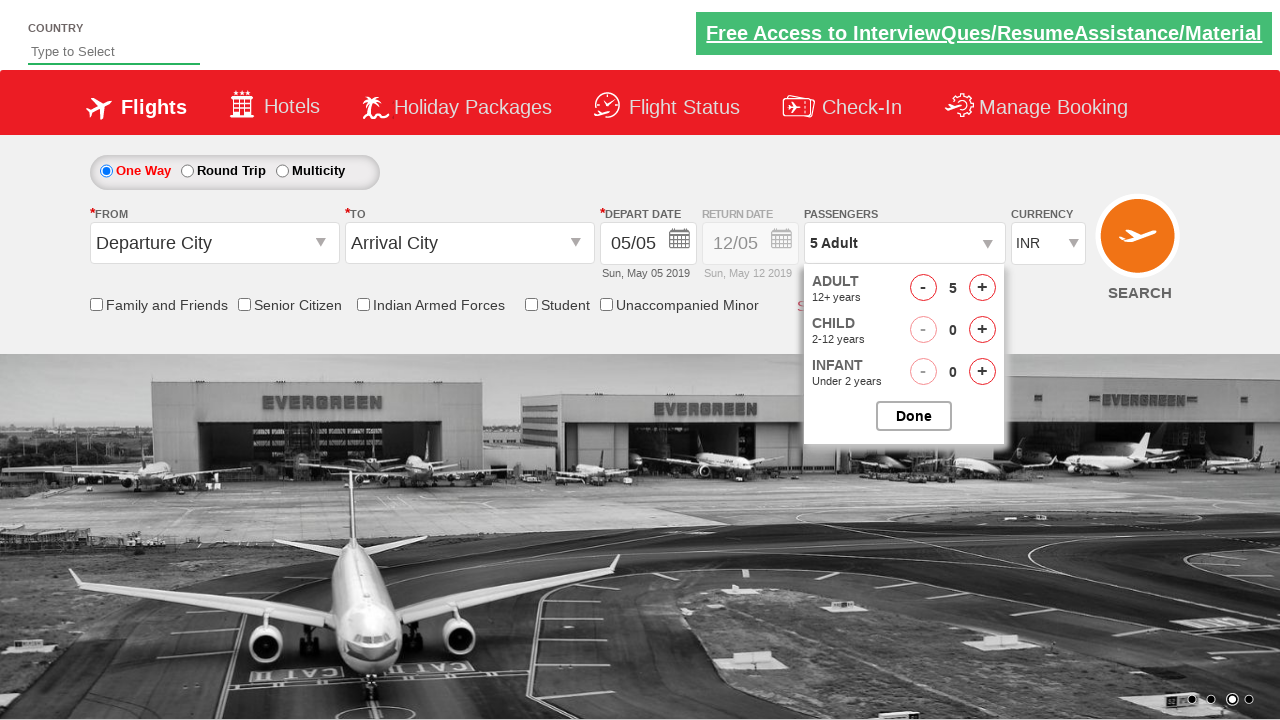

Clicked done button to close the passenger dropdown at (914, 416) on #btnclosepaxoption
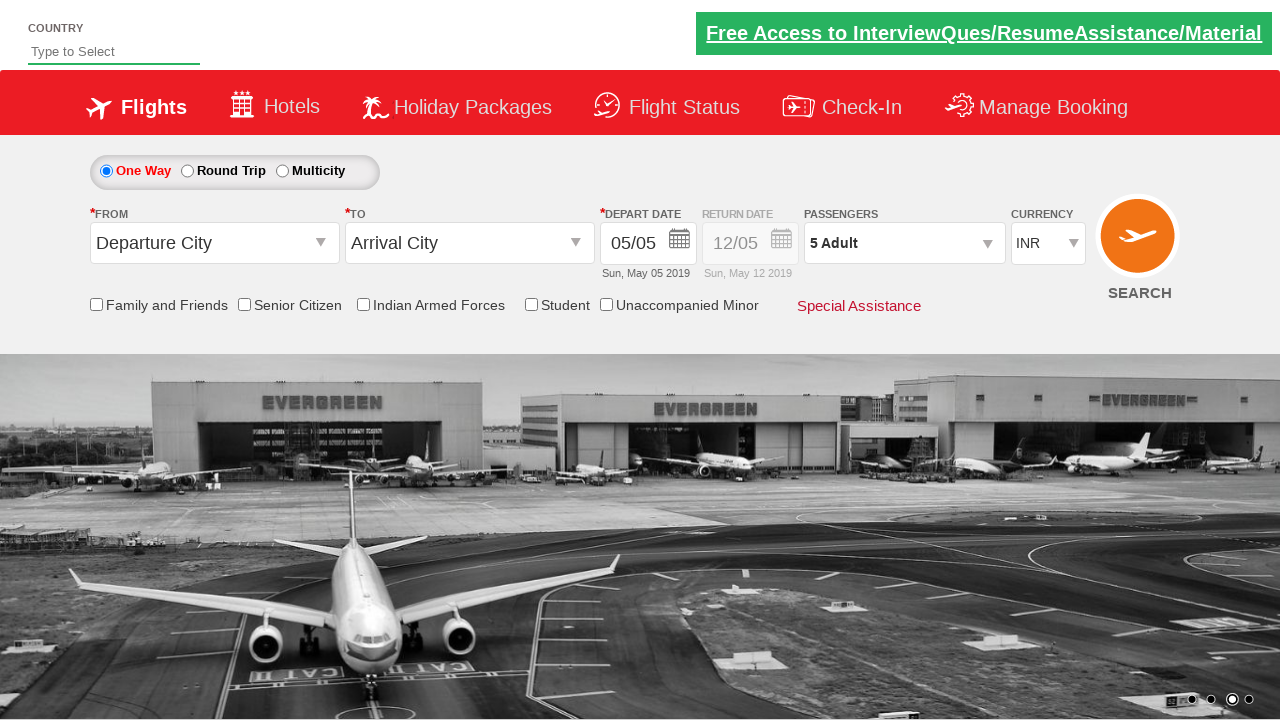

Verified passenger dropdown closed and selection is visible
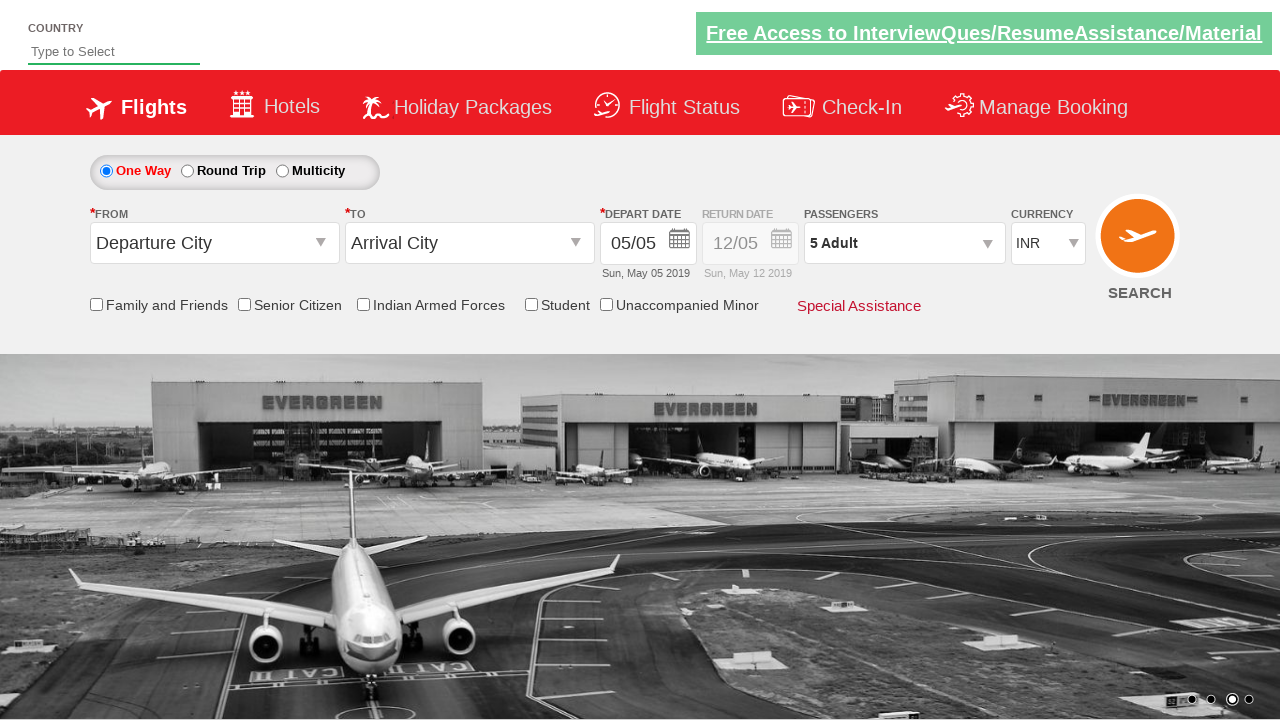

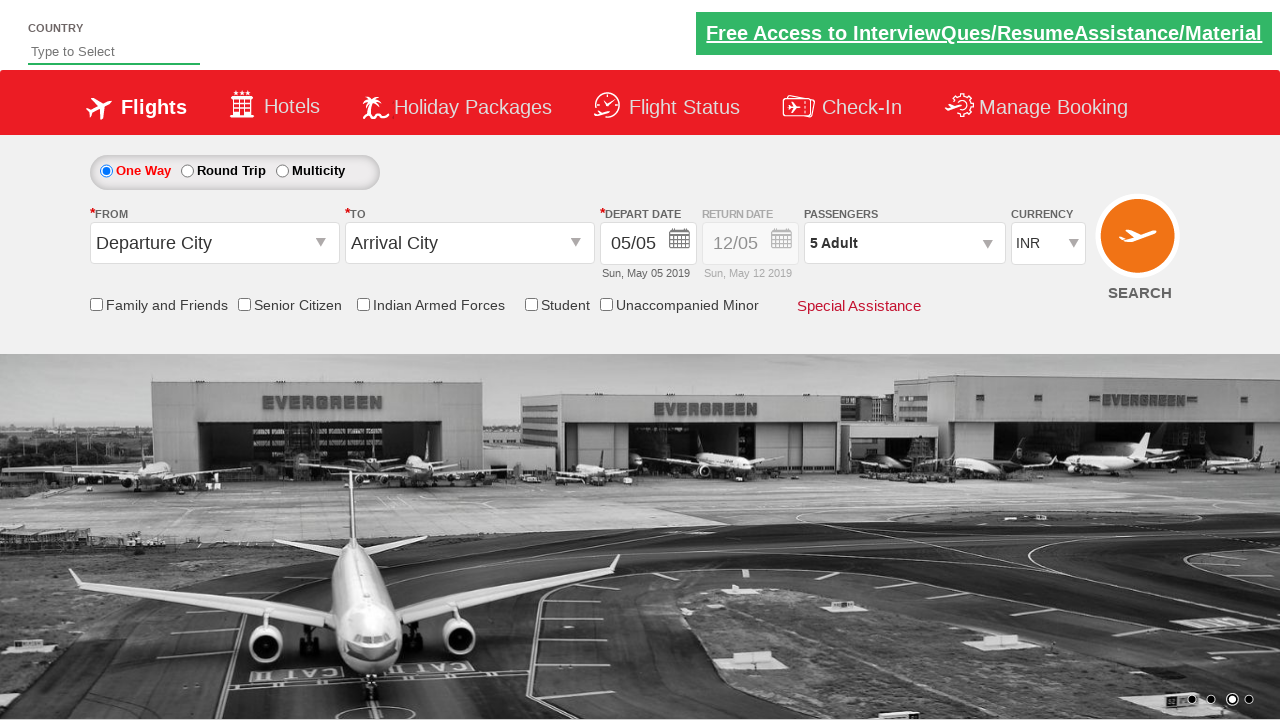